Tests adding todo items by filling the input field and pressing Enter, then verifying the items appear in the list

Starting URL: https://demo.playwright.dev/todomvc

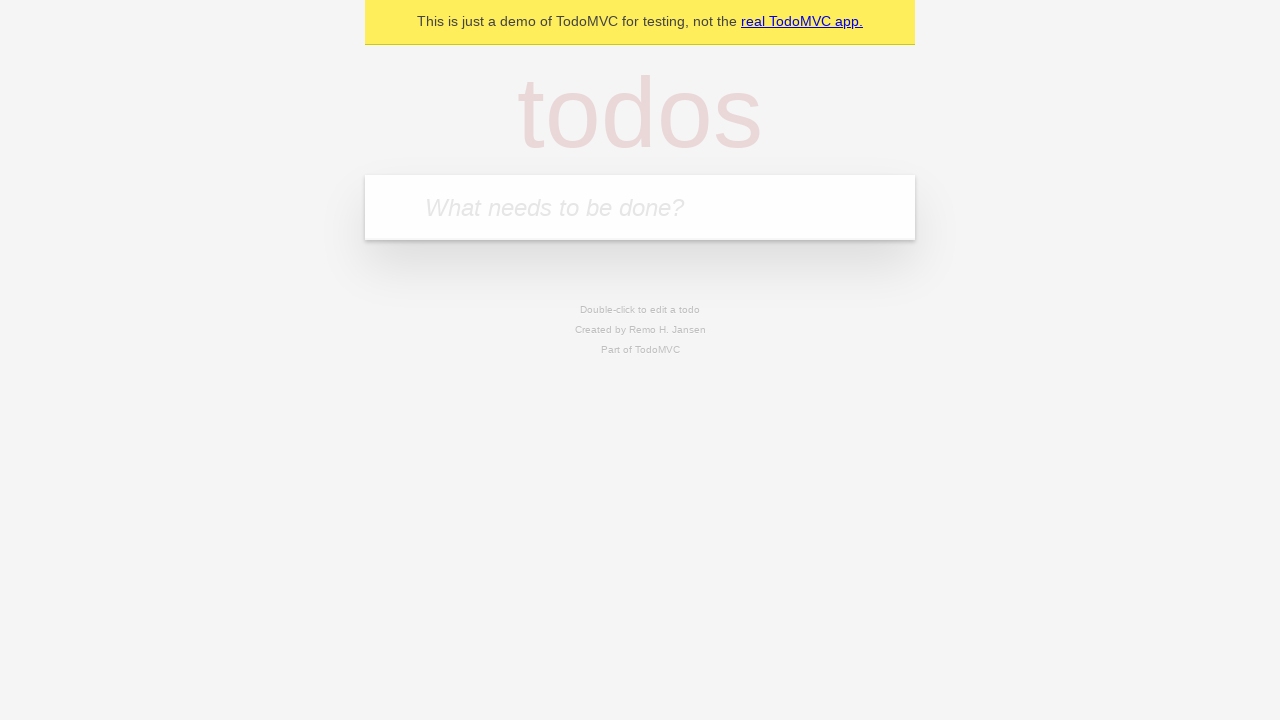

Filled todo input with 'buy some cheese' on internal:attr=[placeholder="What needs to be done?"i]
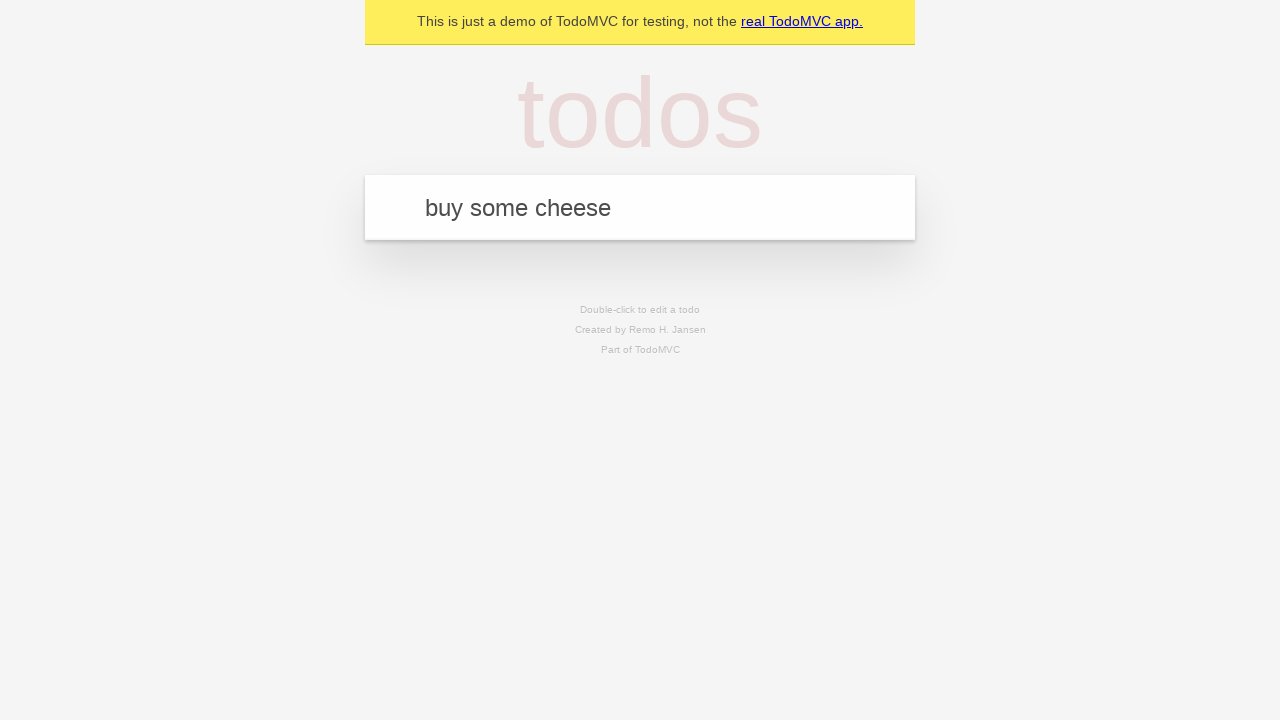

Pressed Enter to add first todo item on internal:attr=[placeholder="What needs to be done?"i]
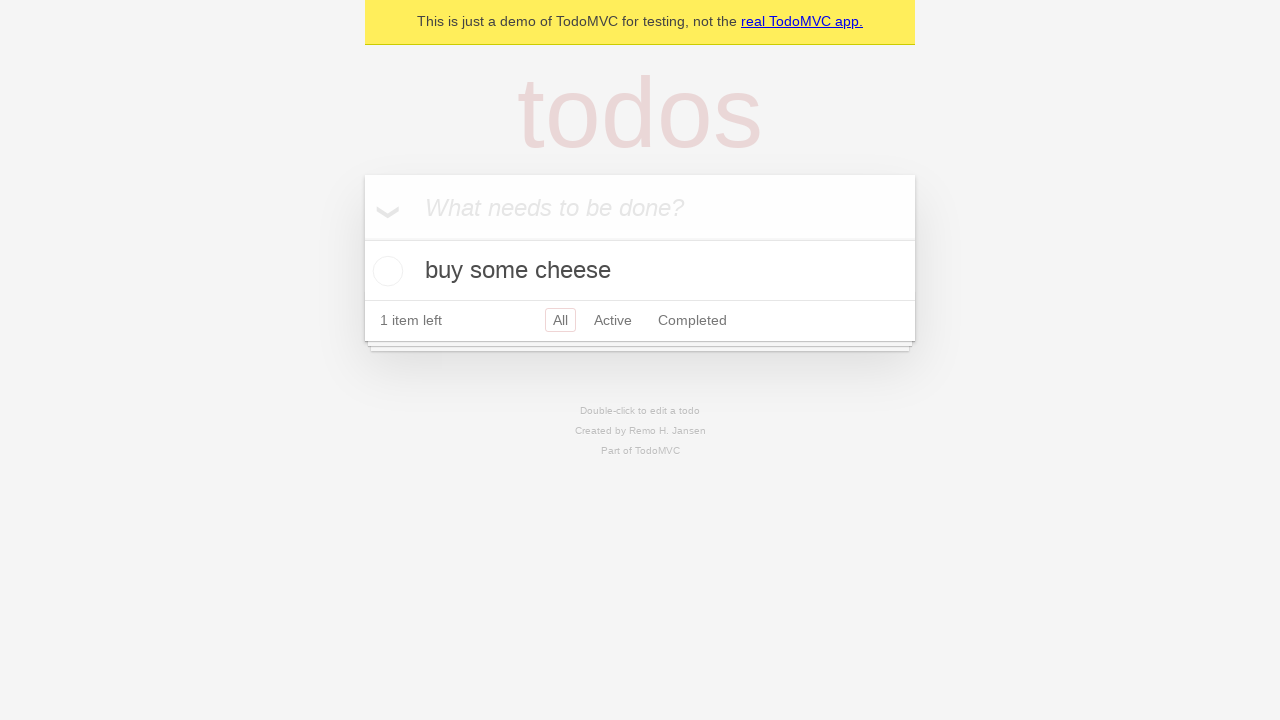

First todo item appeared in the list
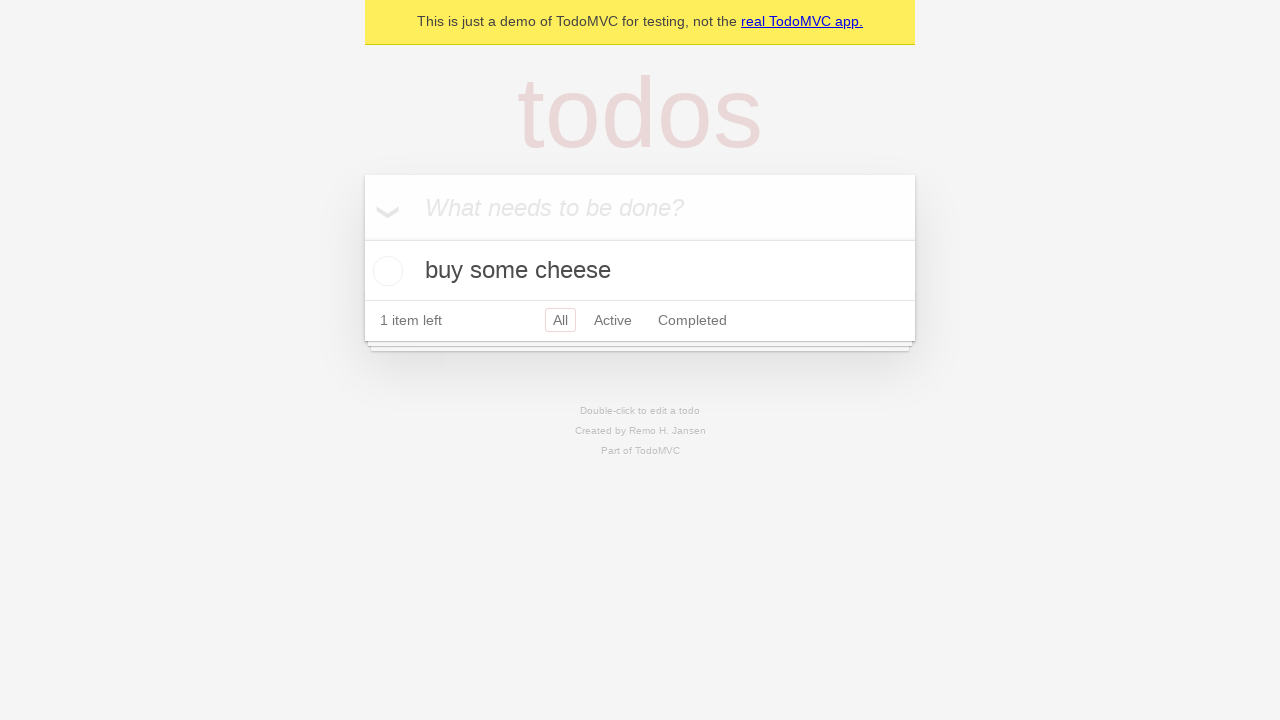

Filled todo input with 'feed the cat' on internal:attr=[placeholder="What needs to be done?"i]
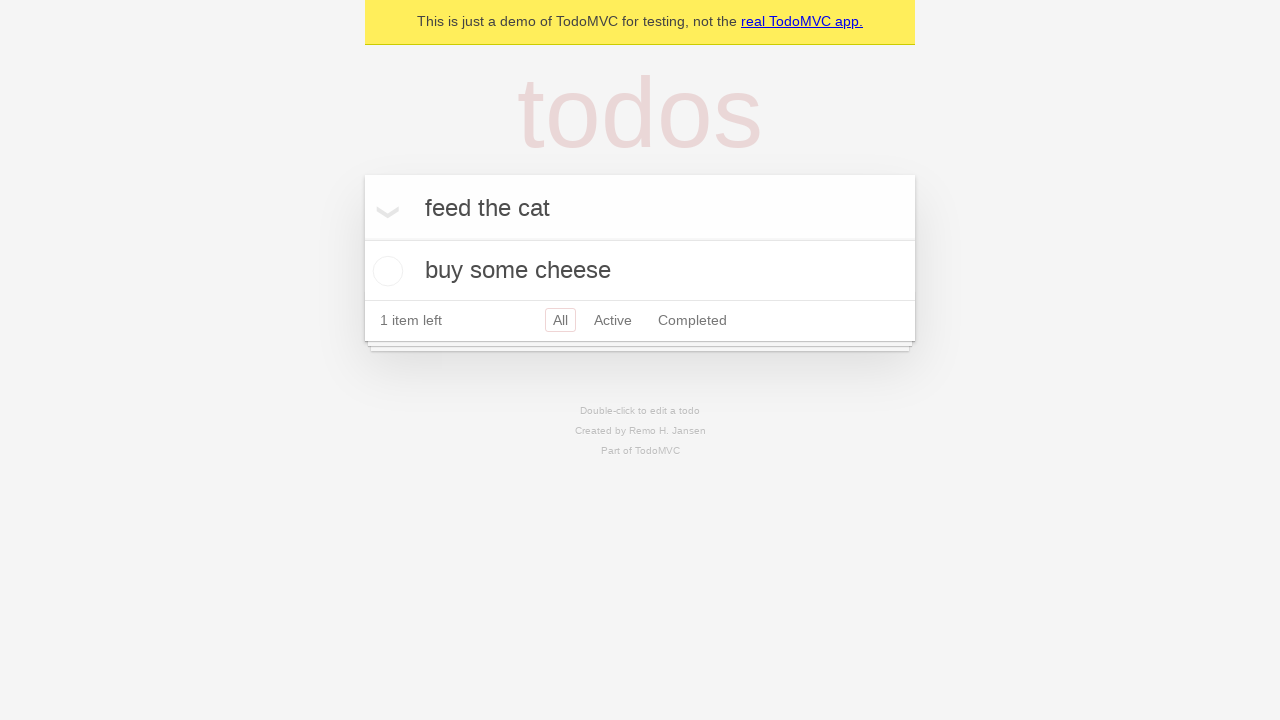

Pressed Enter to add second todo item on internal:attr=[placeholder="What needs to be done?"i]
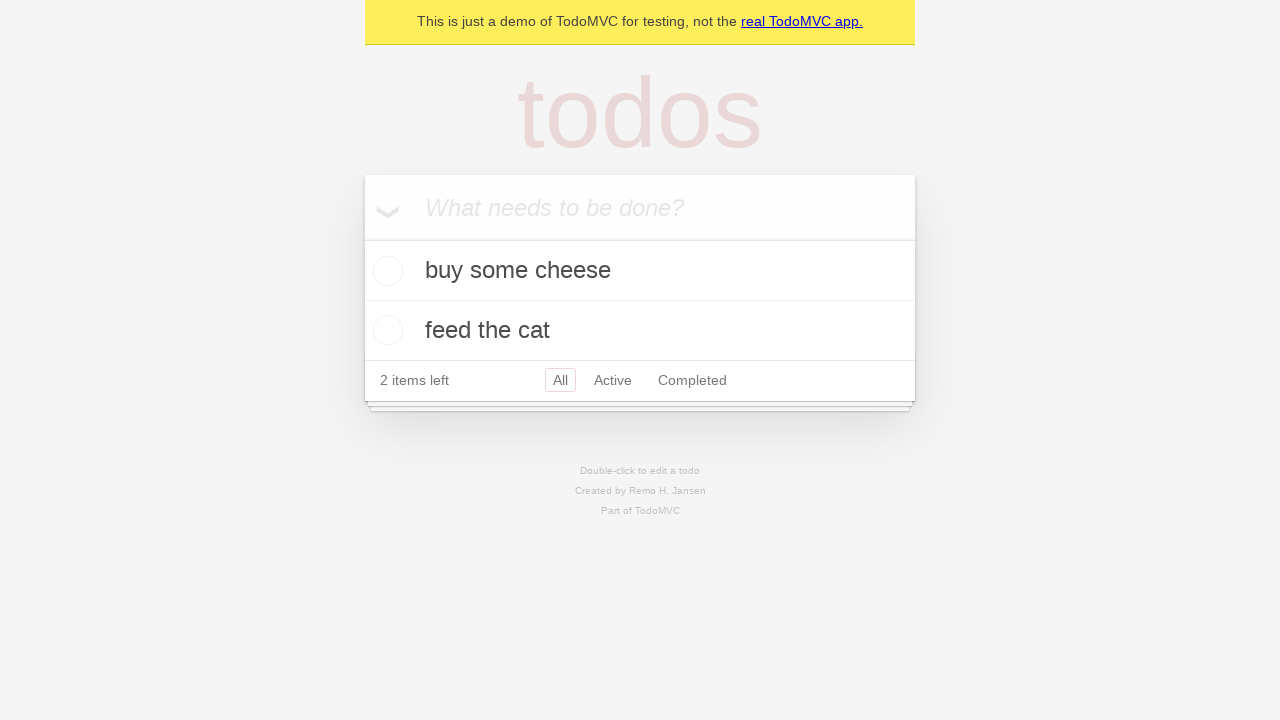

Second todo item appeared, both todos now visible in the list
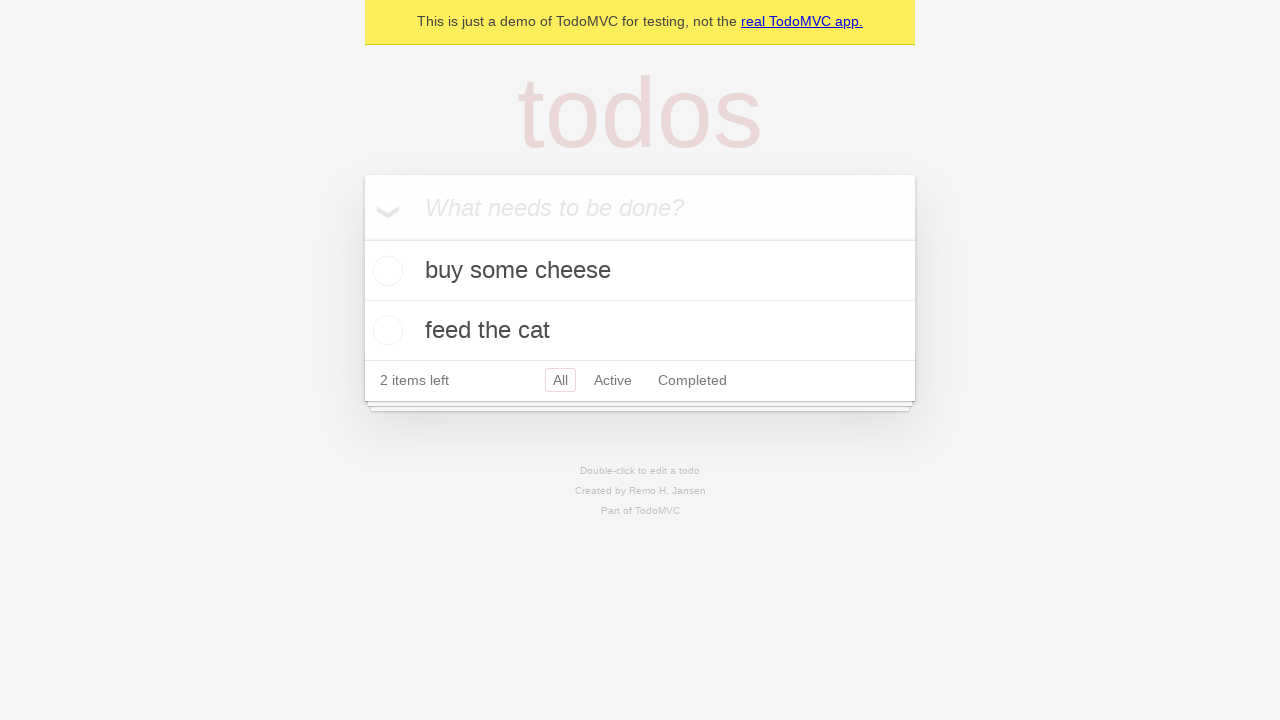

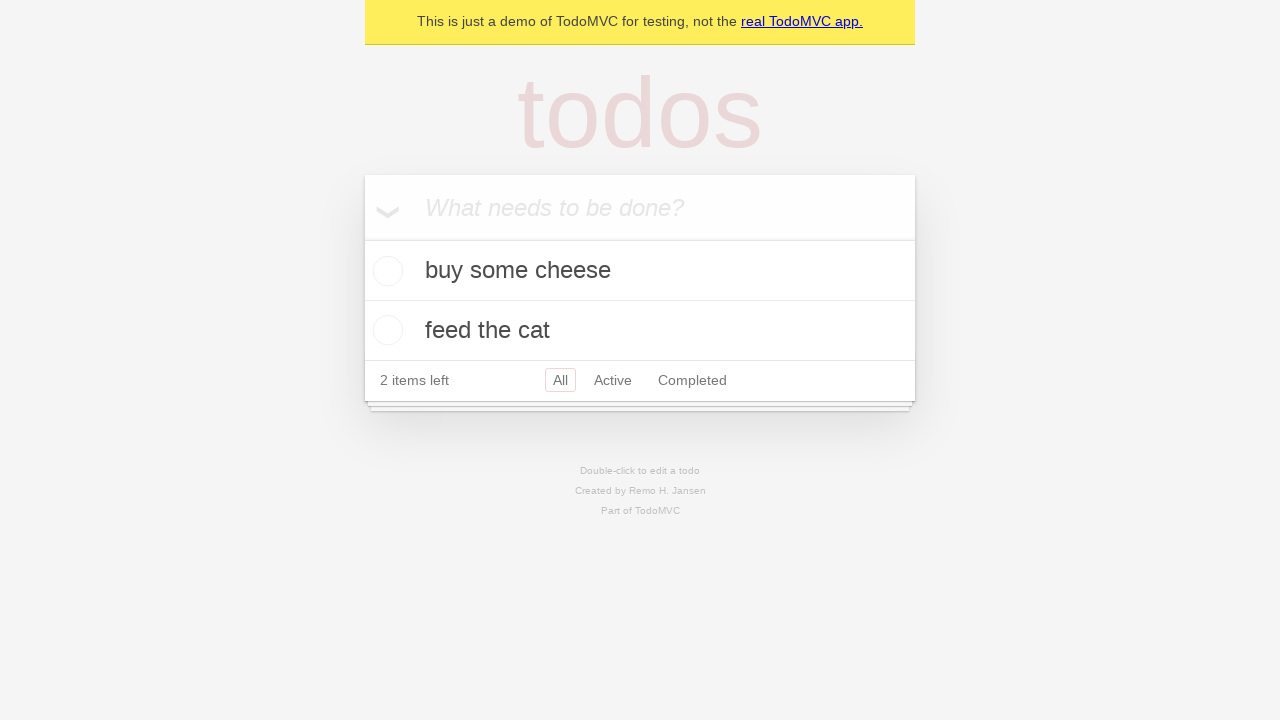